Tests registration form validation with password that is too short (less than 6 characters)

Starting URL: https://alada.vn/tai-khoan/dang-ky.html

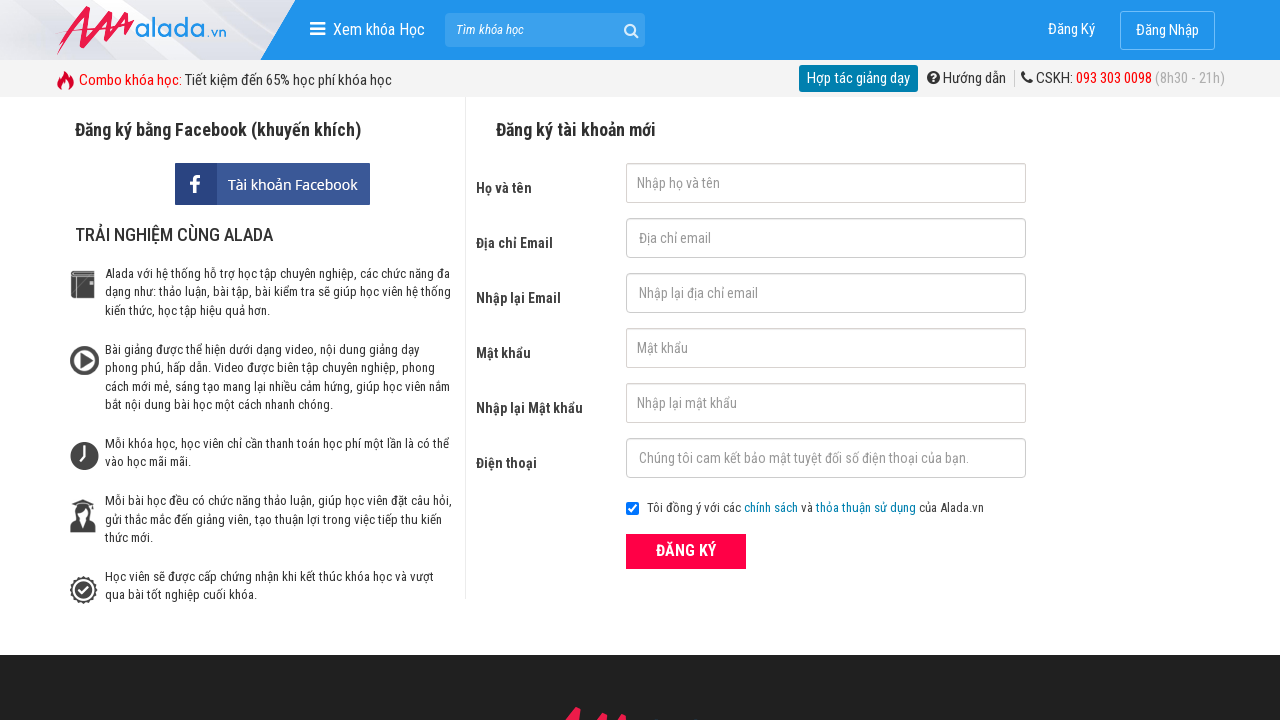

Filled first name field with 'Joe Biden' on #txtFirstname
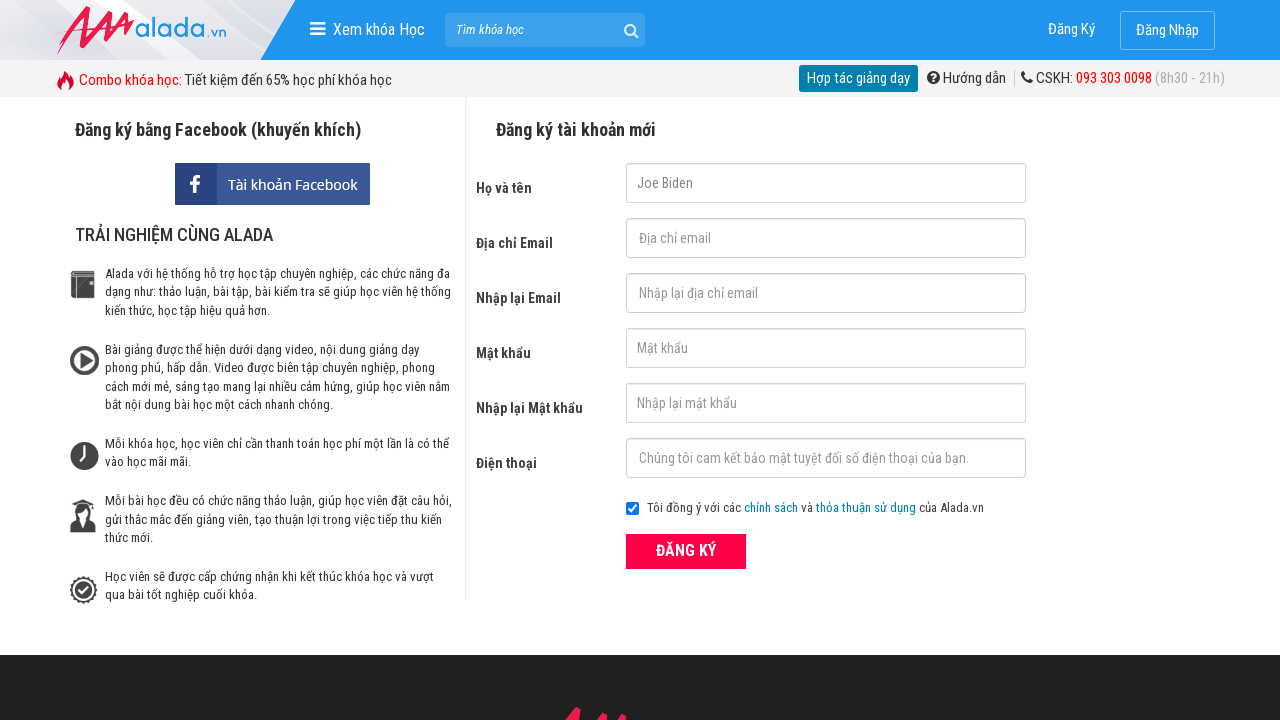

Filled email field with 'automationfc@gmail.com' on #txtEmail
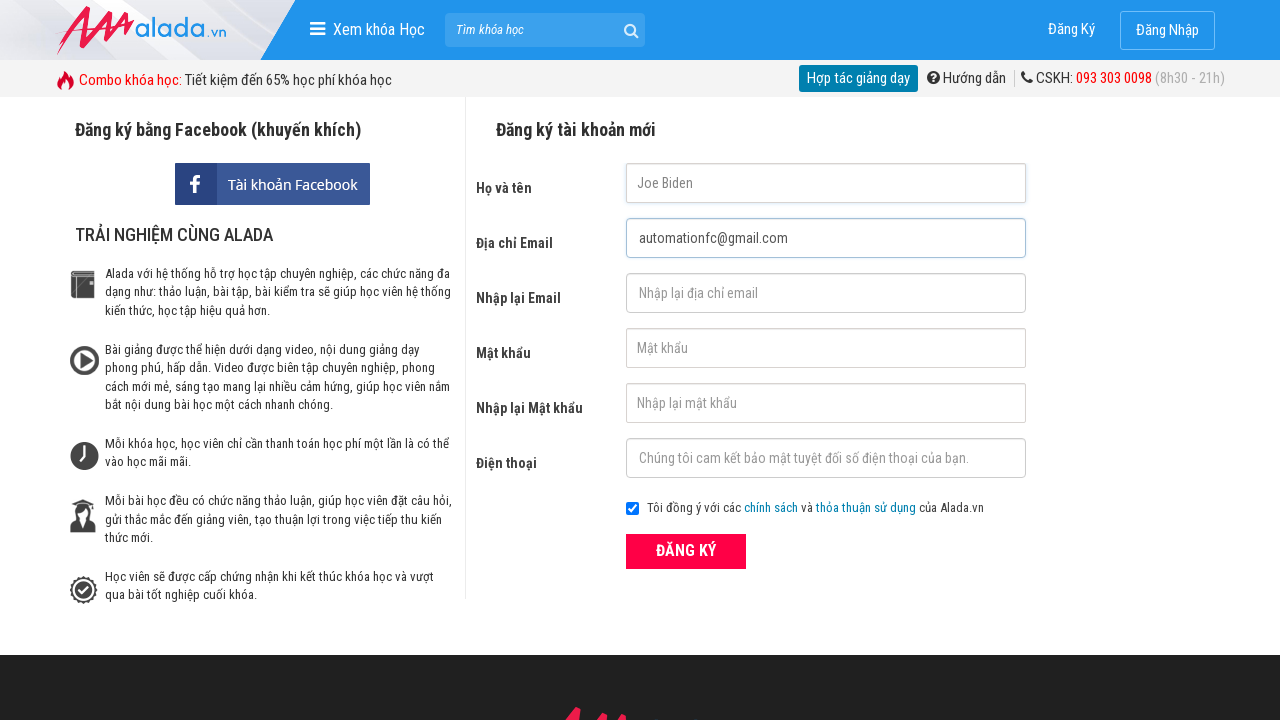

Filled confirm email field with 'automationf@gmail.com' on #txtCEmail
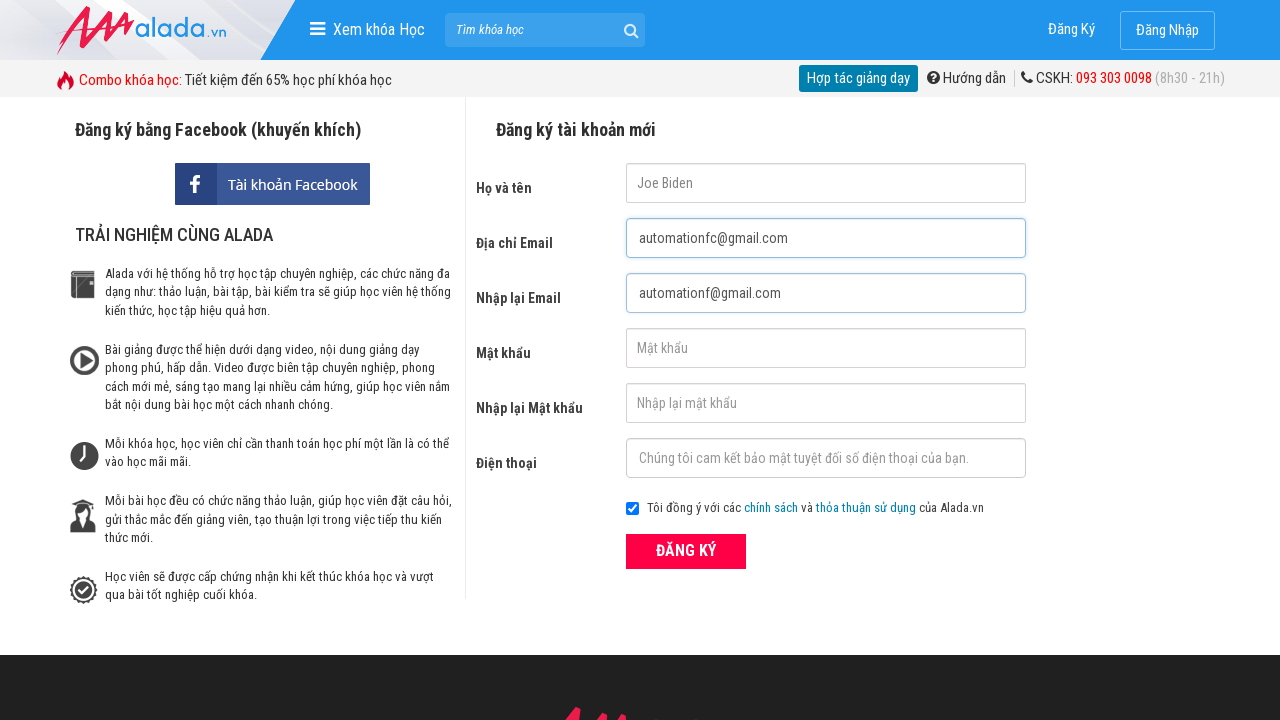

Filled password field with '12345' (5 characters - below minimum requirement) on #txtPassword
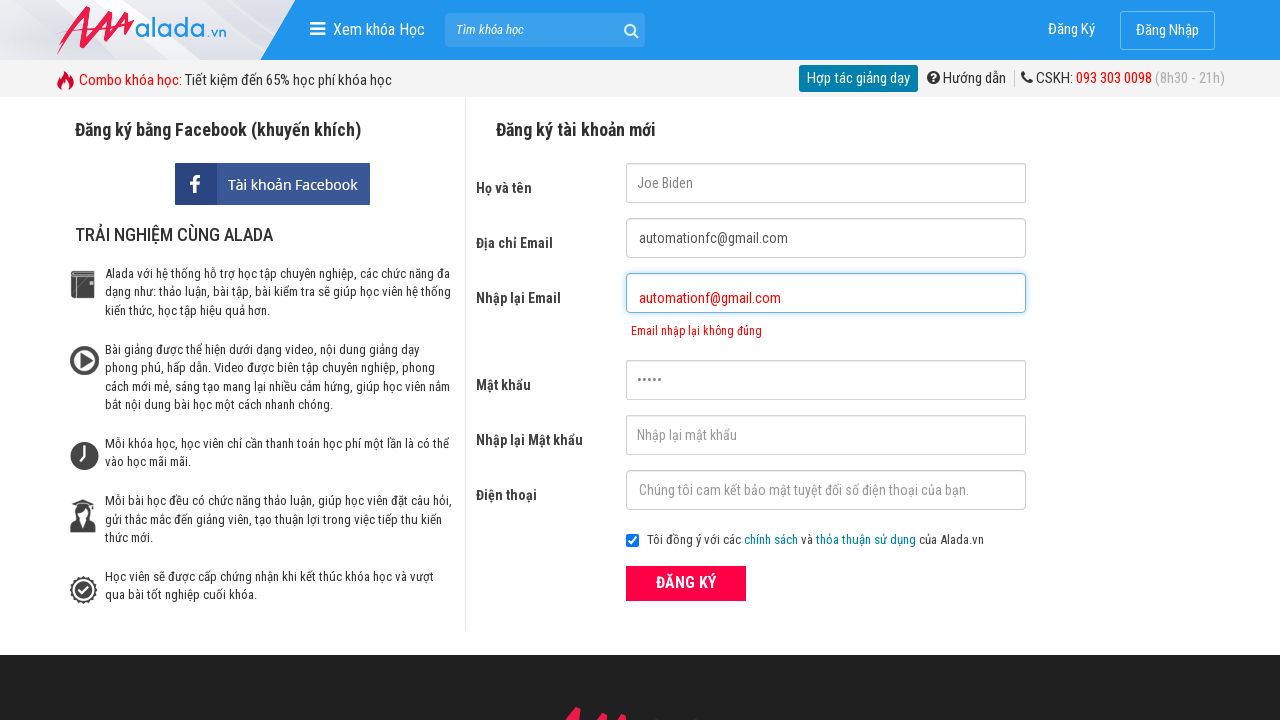

Filled confirm password field with '12345' on #txtCPassword
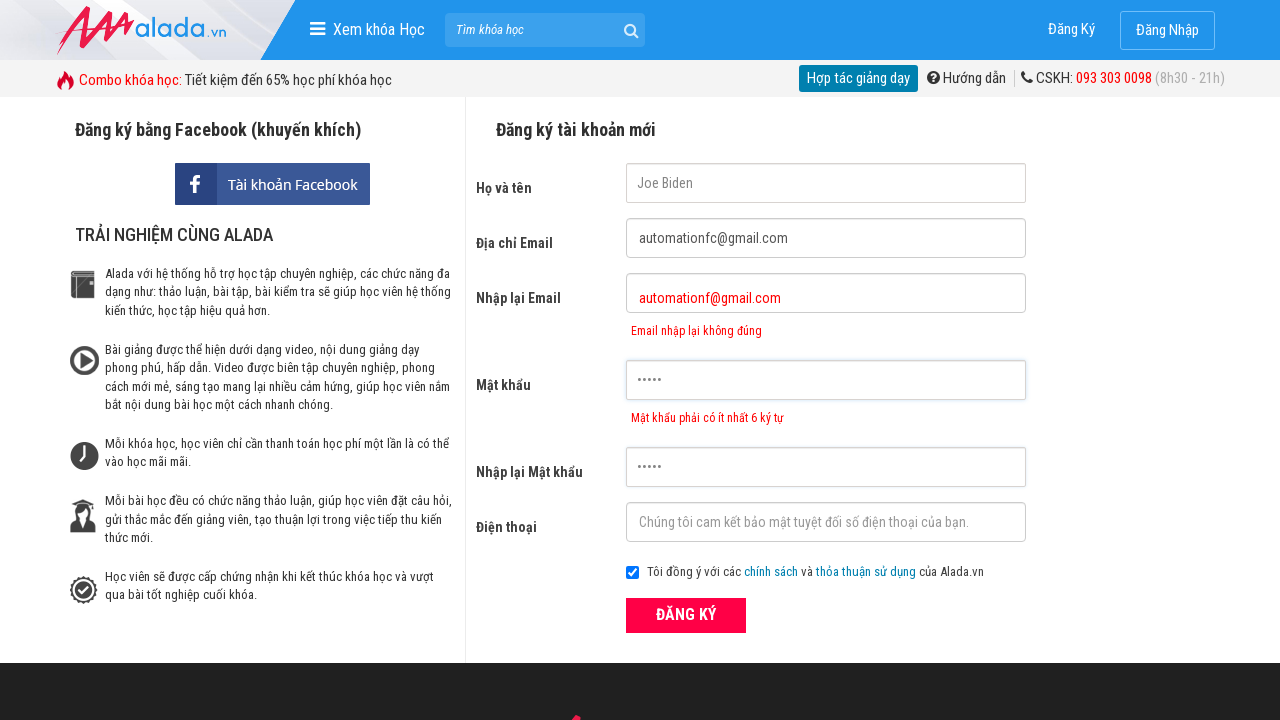

Filled phone field with '0987654321' on #txtPhone
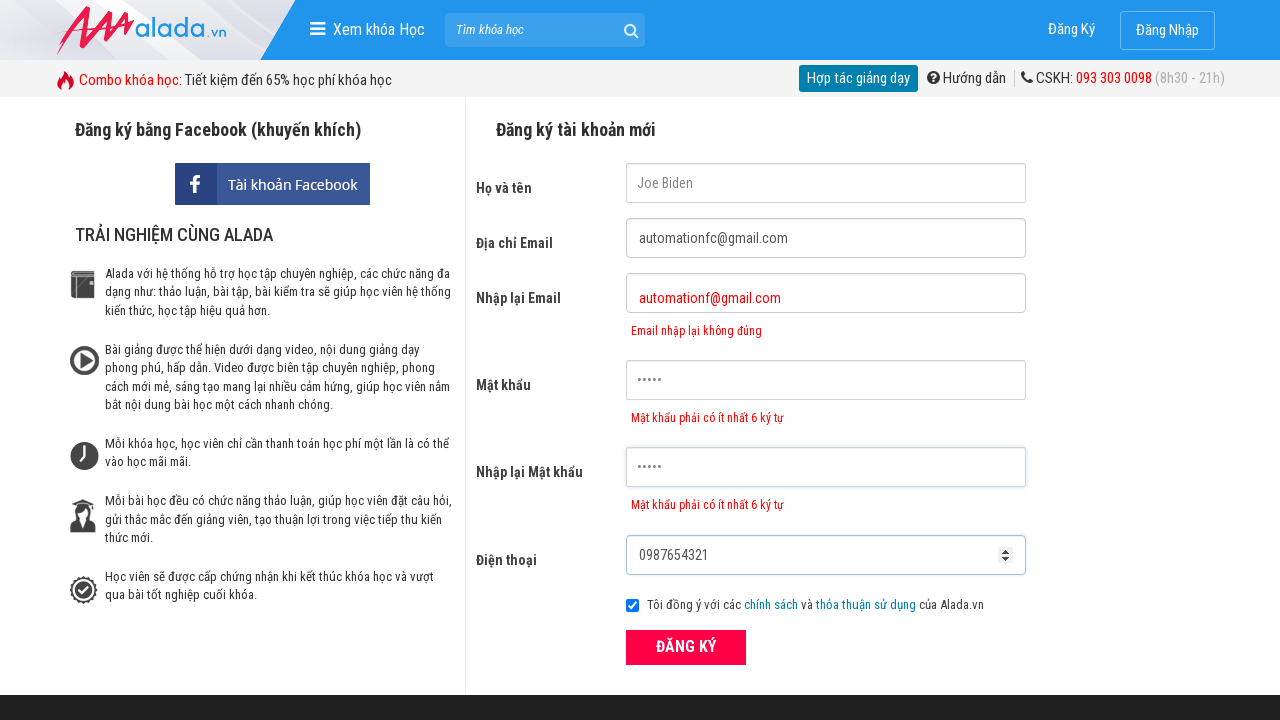

Clicked ĐĂNG KÝ (Register) button to submit form with invalid short password at (686, 648) on xpath=//button[text()='ĐĂNG KÝ' and @type='submit']
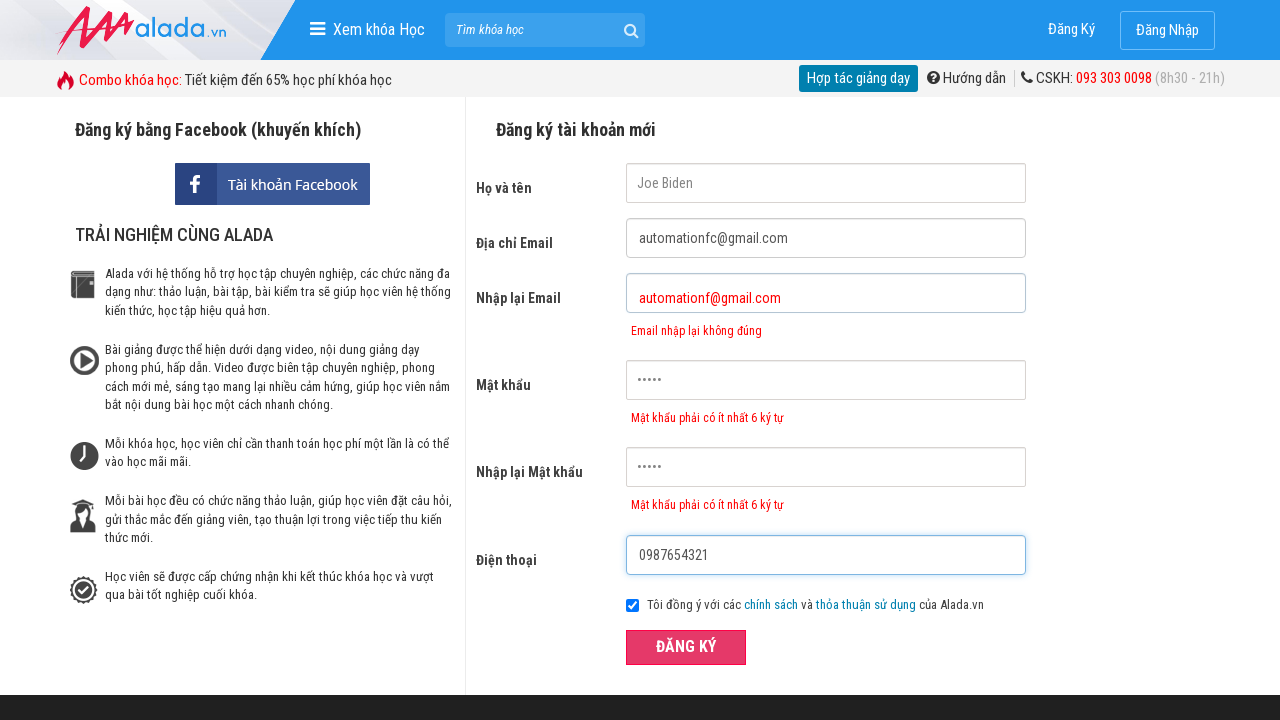

Password error message appeared on the page
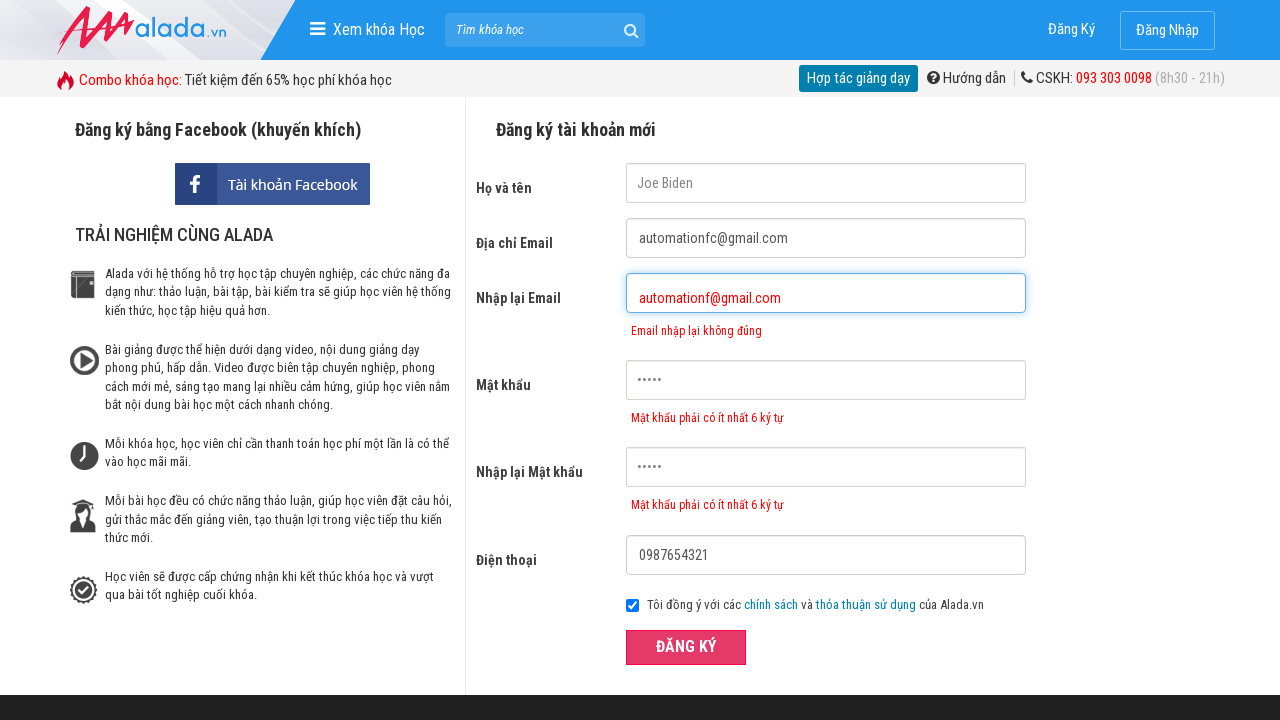

Confirm password error message appeared on the page
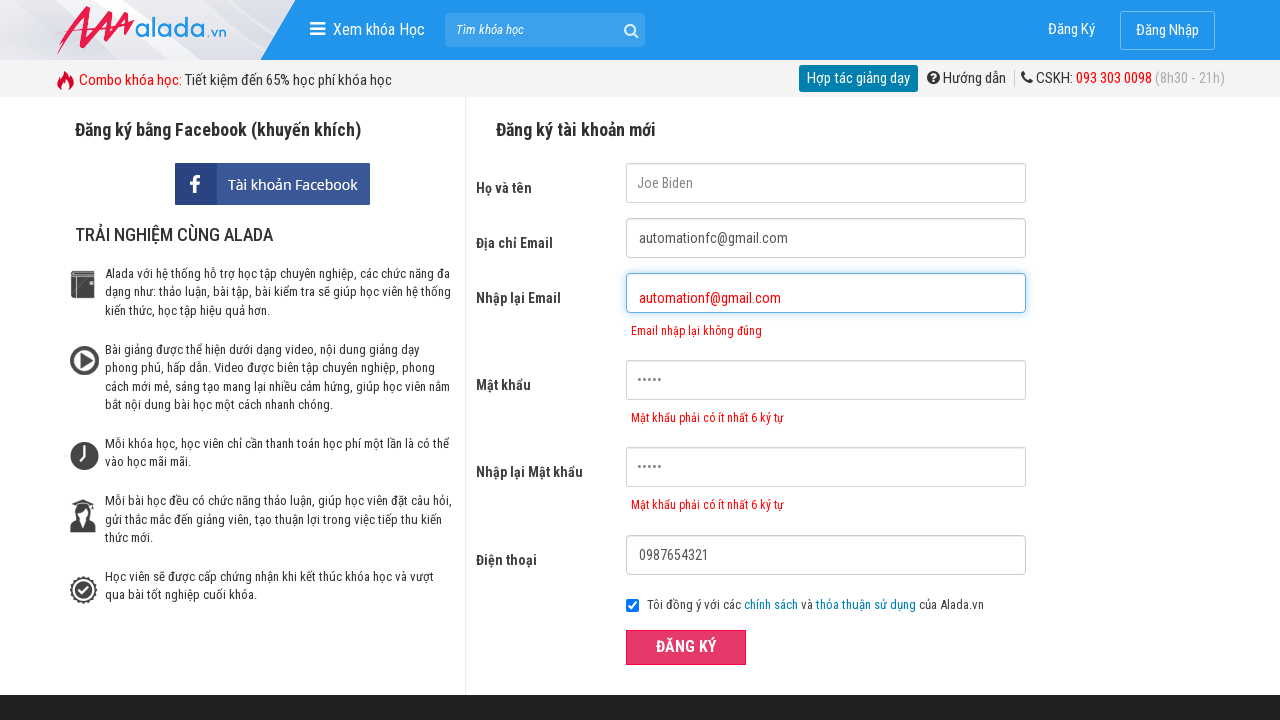

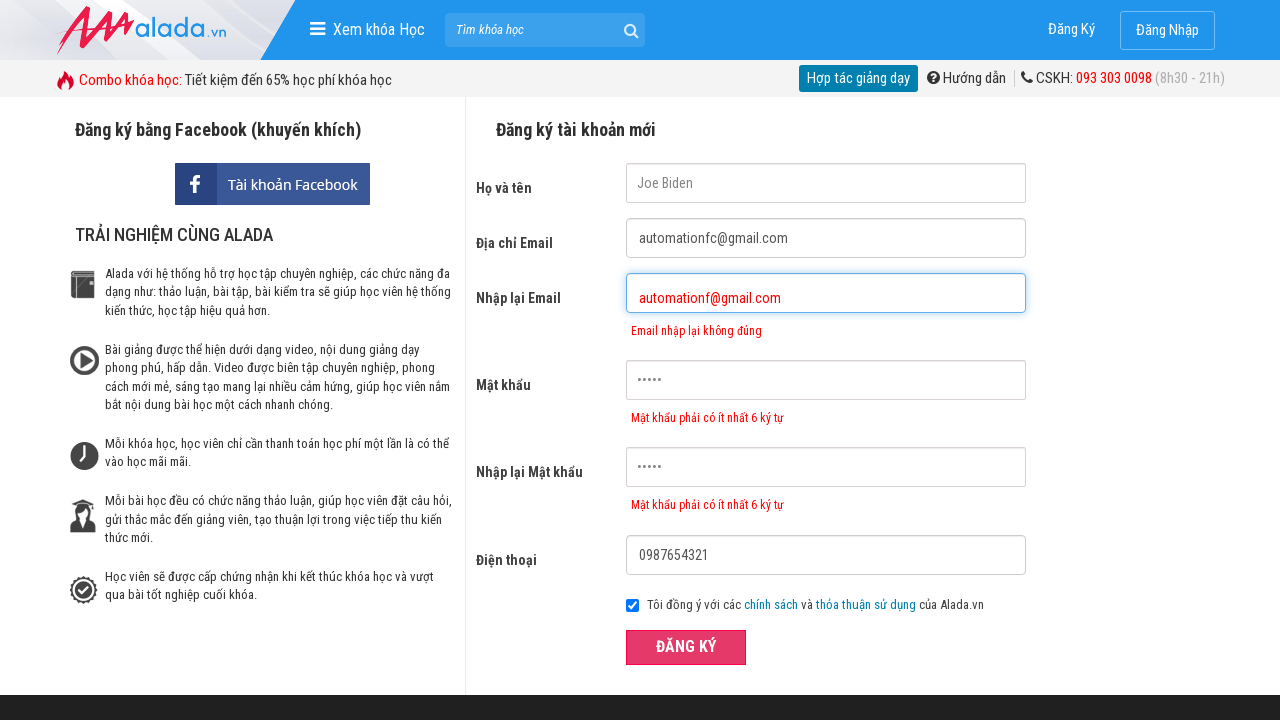